Tests infinite scroll functionality by scrolling down to load more content

Starting URL: http://the-internet.herokuapp.com/infinite_scroll

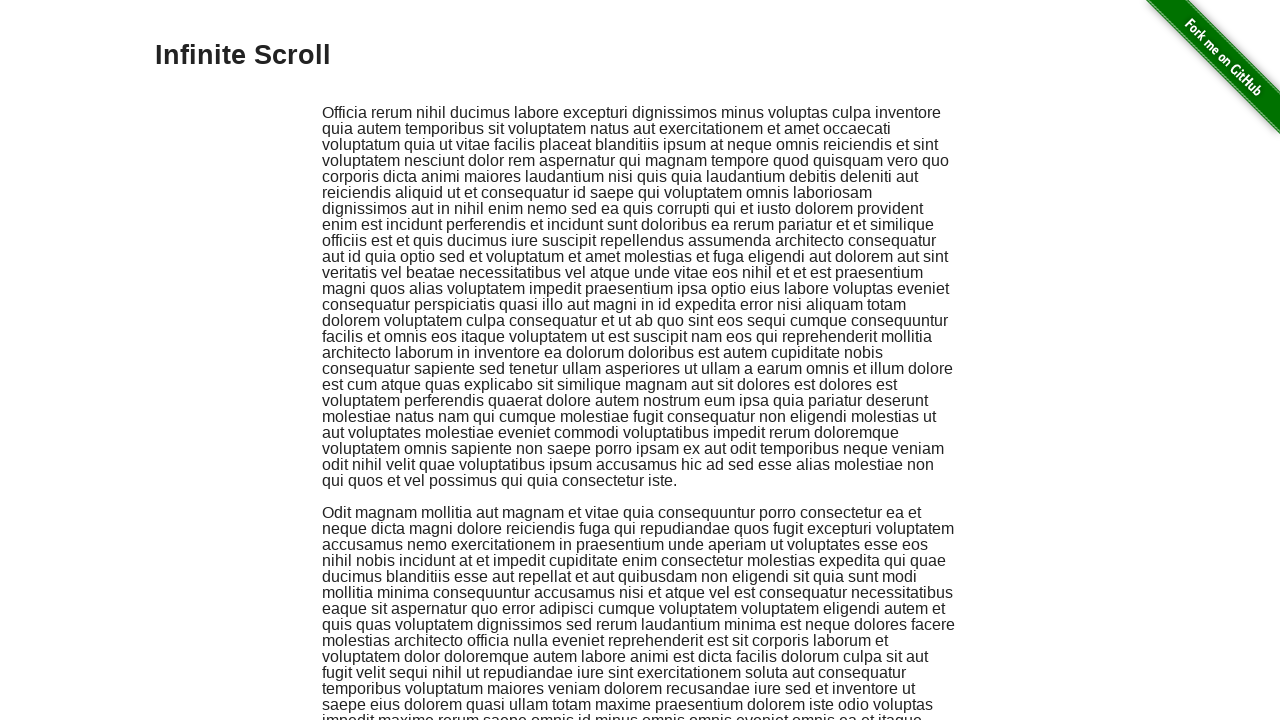

Waited for 'Infinite Scroll' header to load
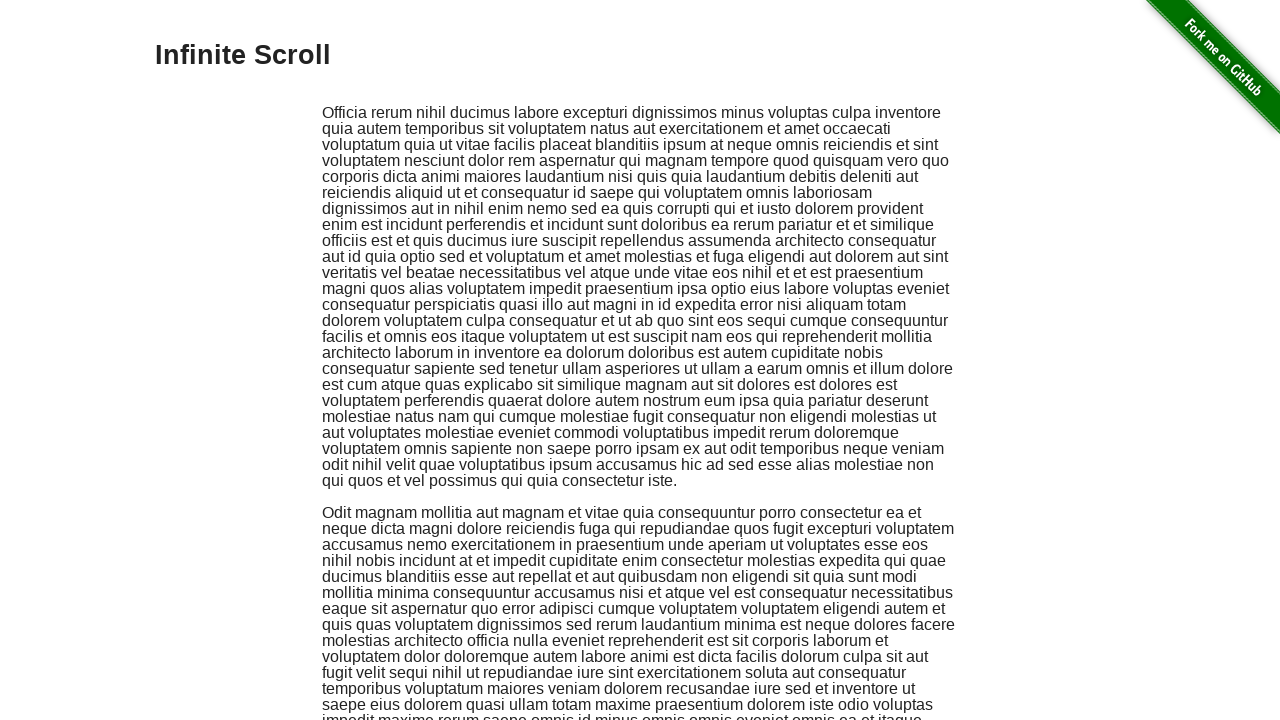

Waited for jscroll-added content container to appear
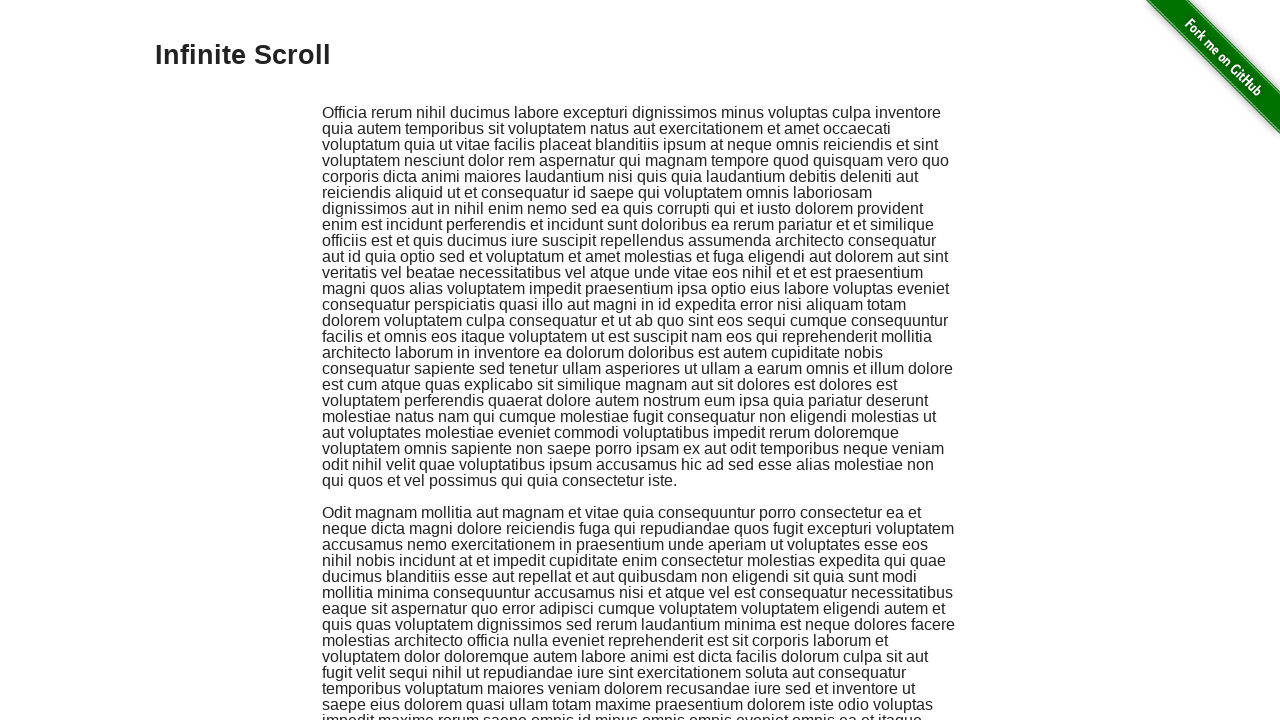

Scrolled down 2000px to trigger infinite scroll loading
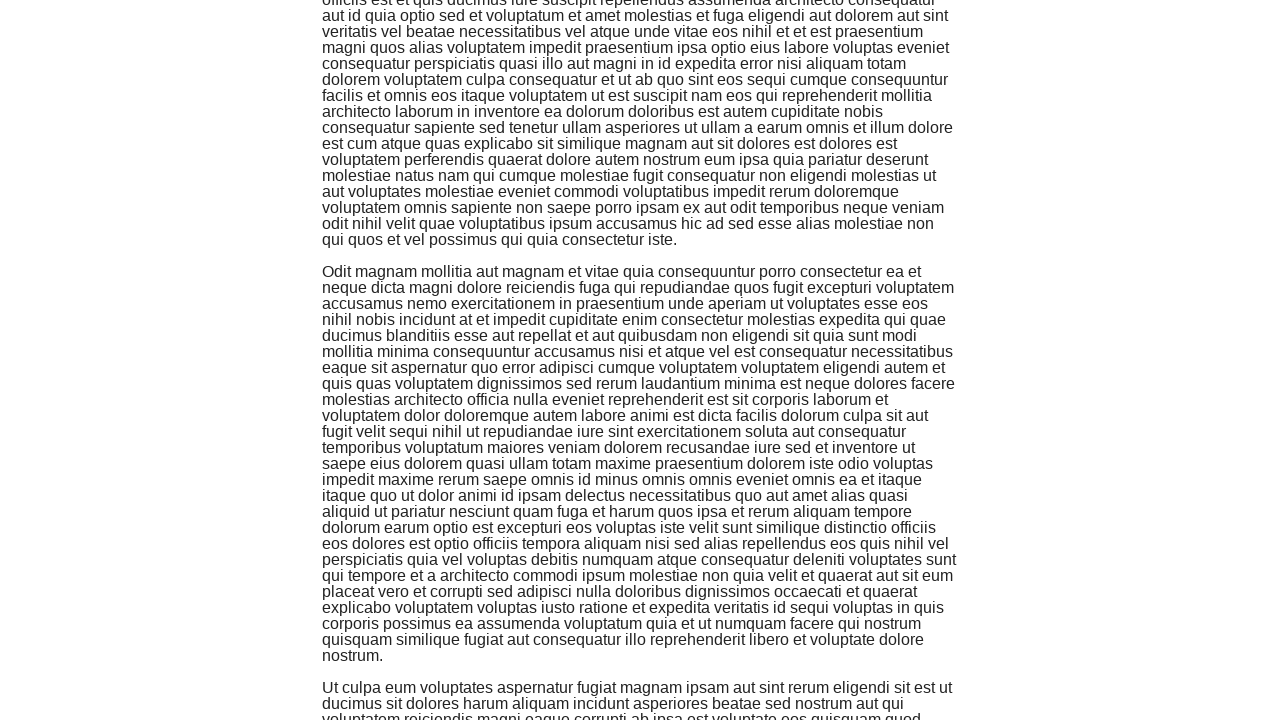

Waited 2 seconds for new content to load
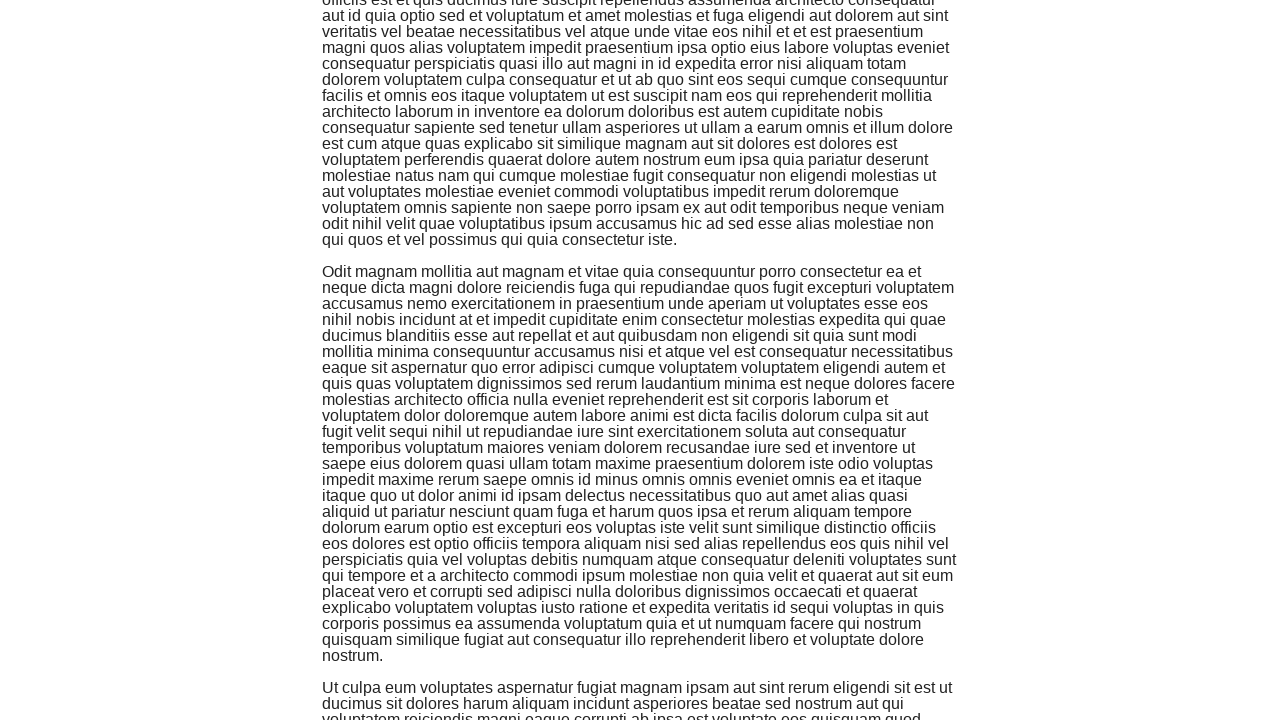

Scrolled back up 1000px
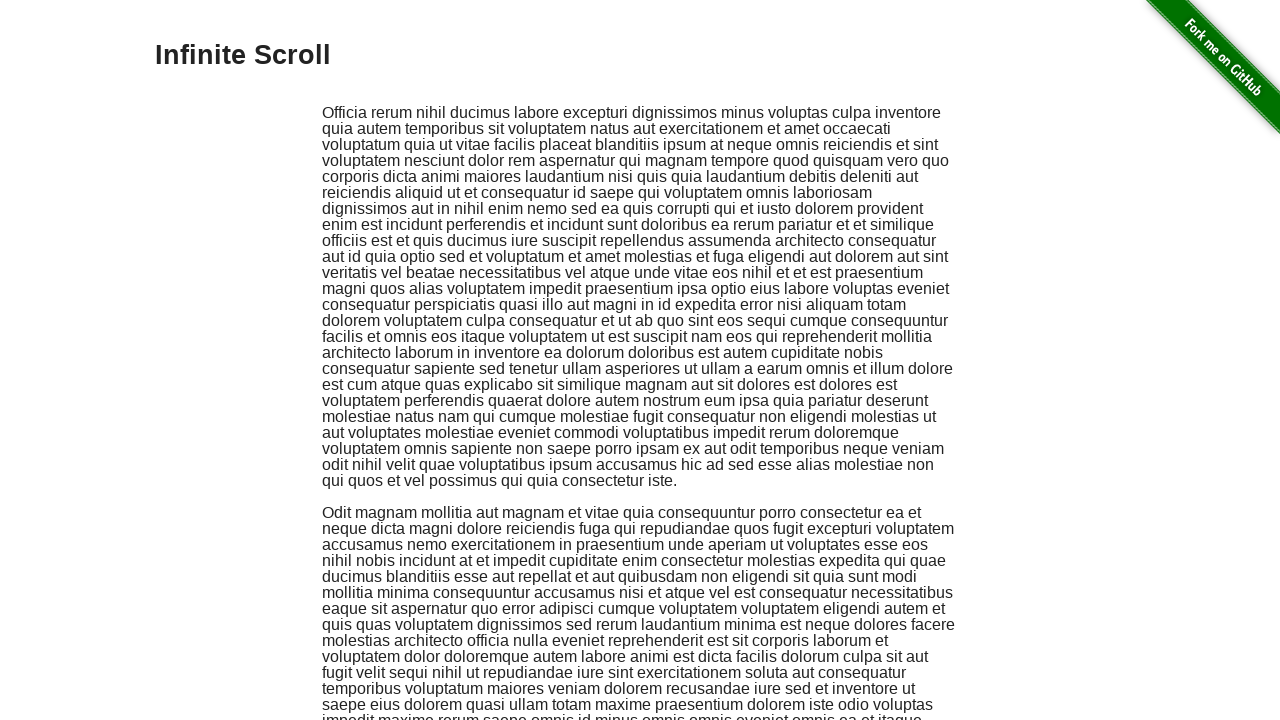

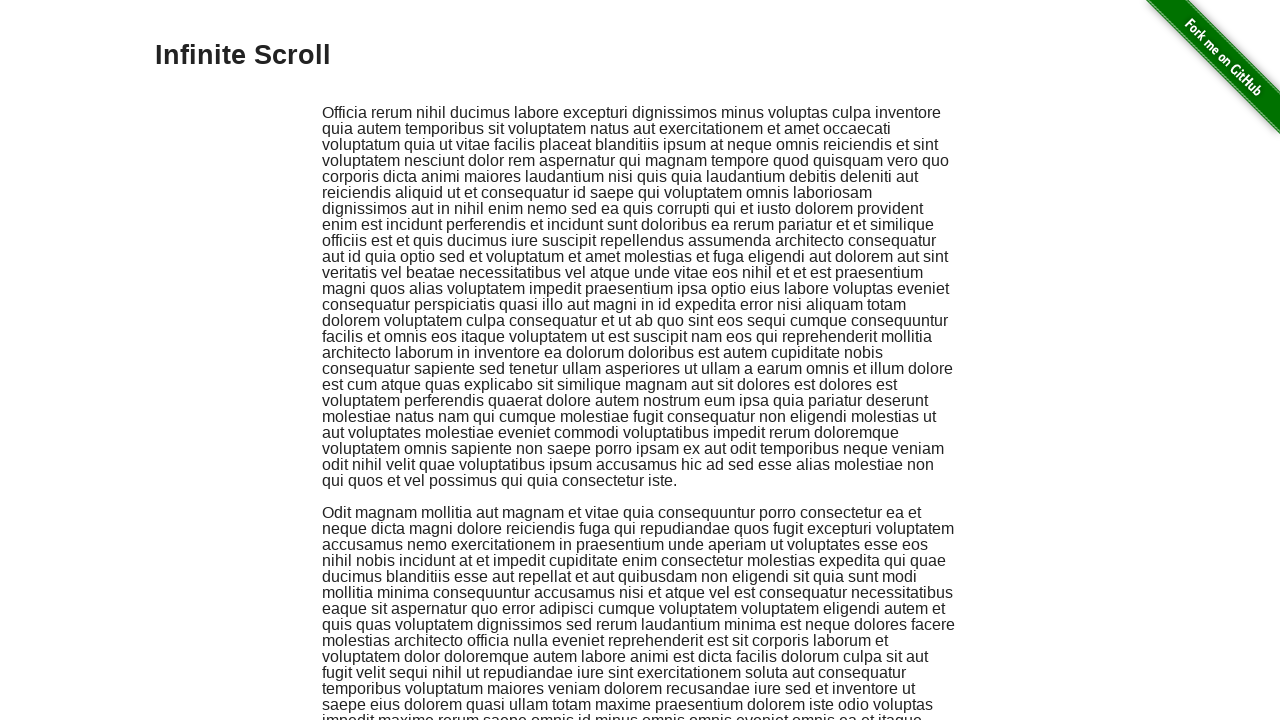